Tests alert handling by clicking a button that triggers an alert popup and then dismissing the alert by clicking Cancel

Starting URL: https://testautomationpractice.blogspot.com/

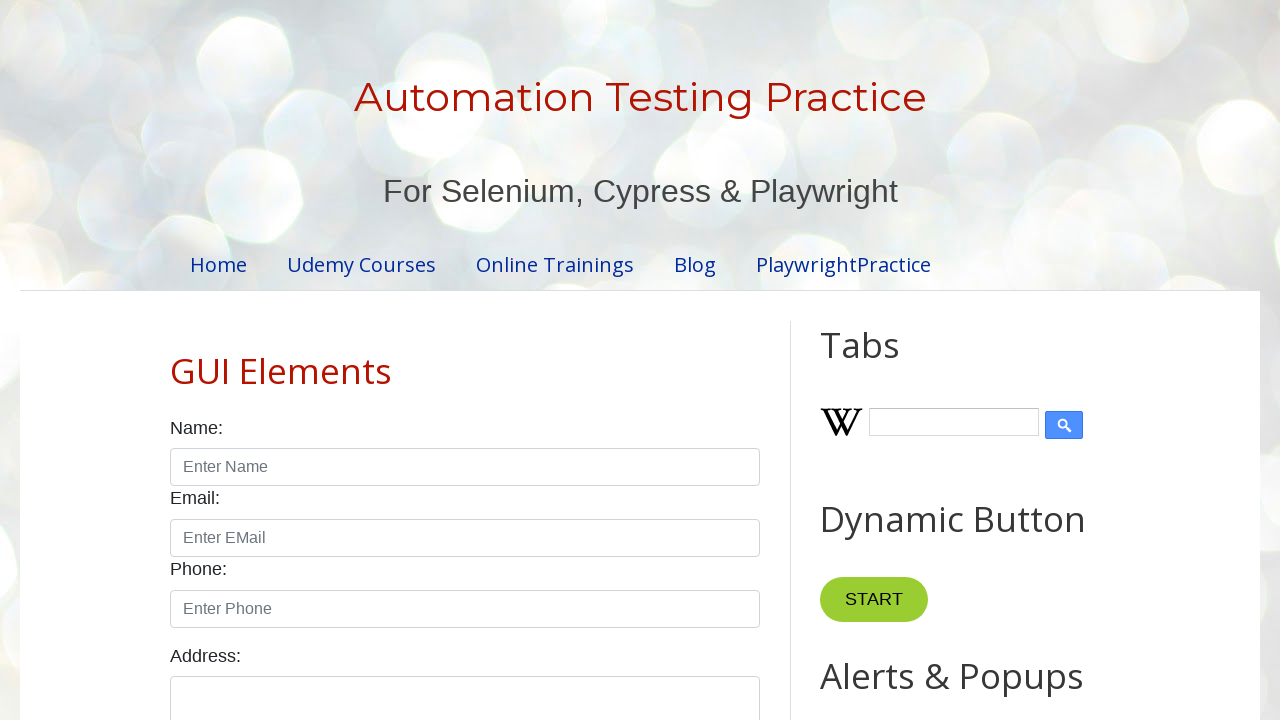

Set up dialog handler to dismiss alerts
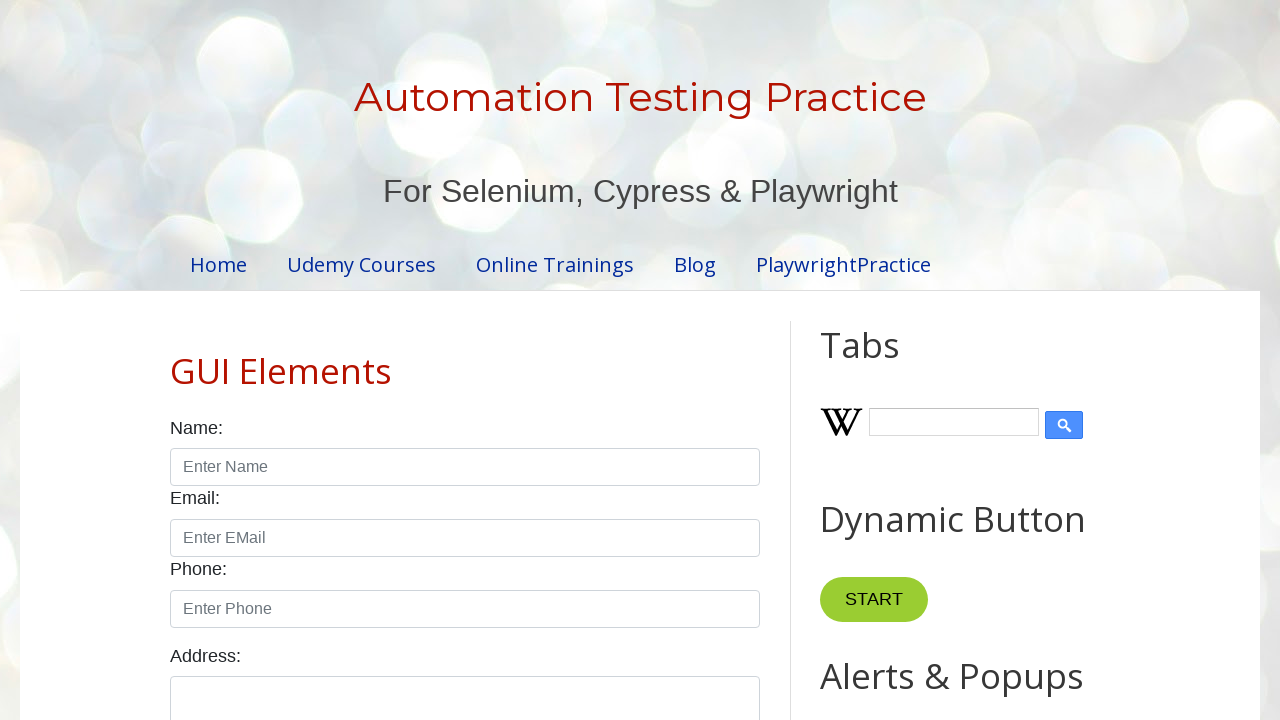

Clicked the ClickMe button to trigger alert at (888, 361) on xpath=//*[@id='HTML9']/div[1]/button
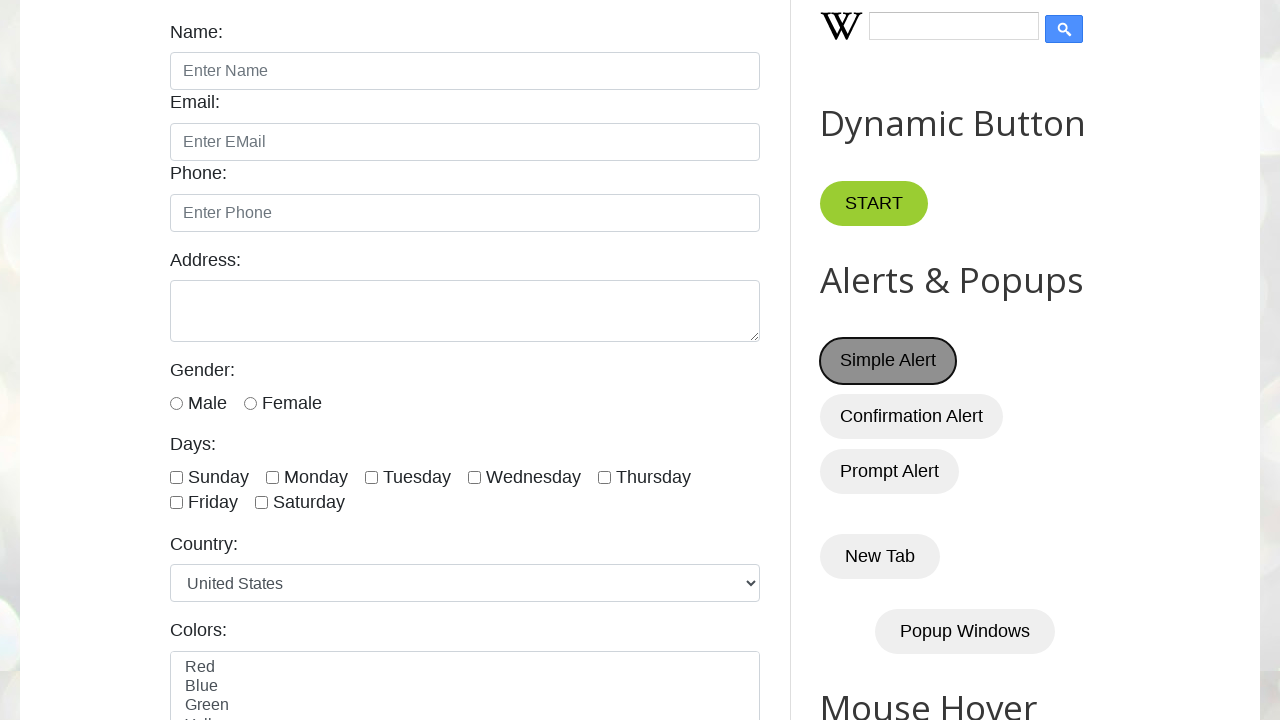

Waited for alert to be dismissed
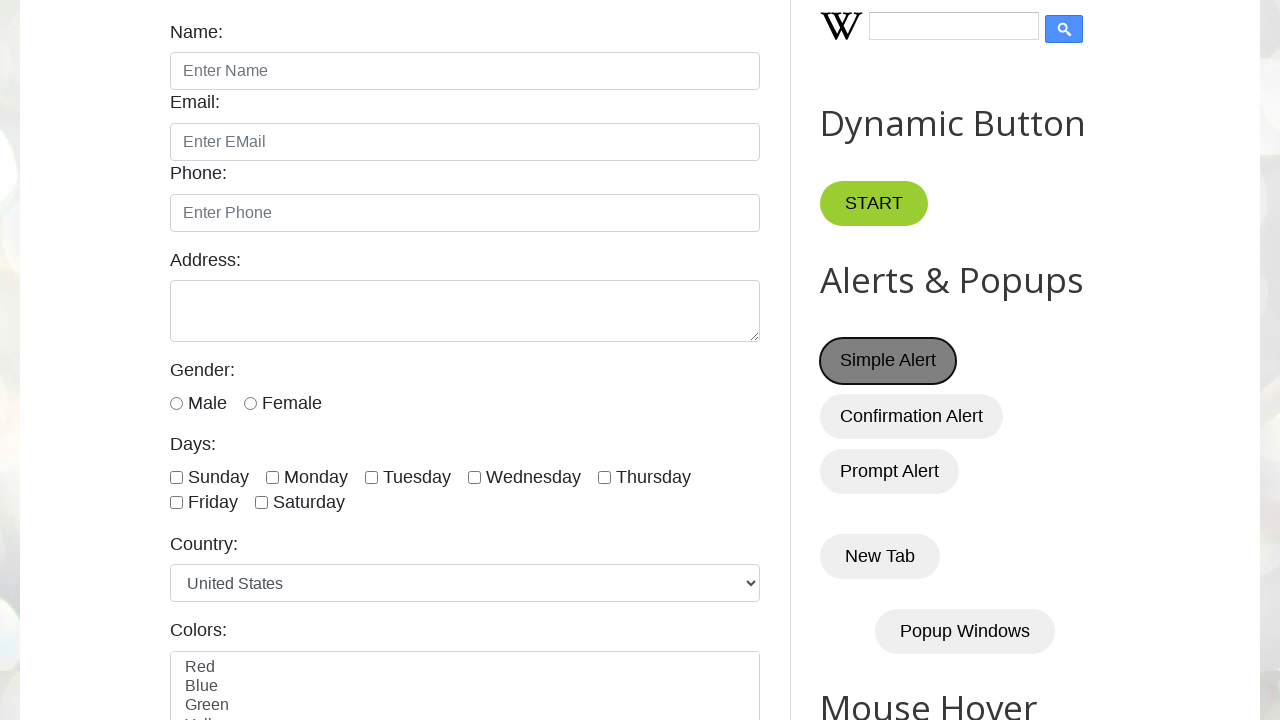

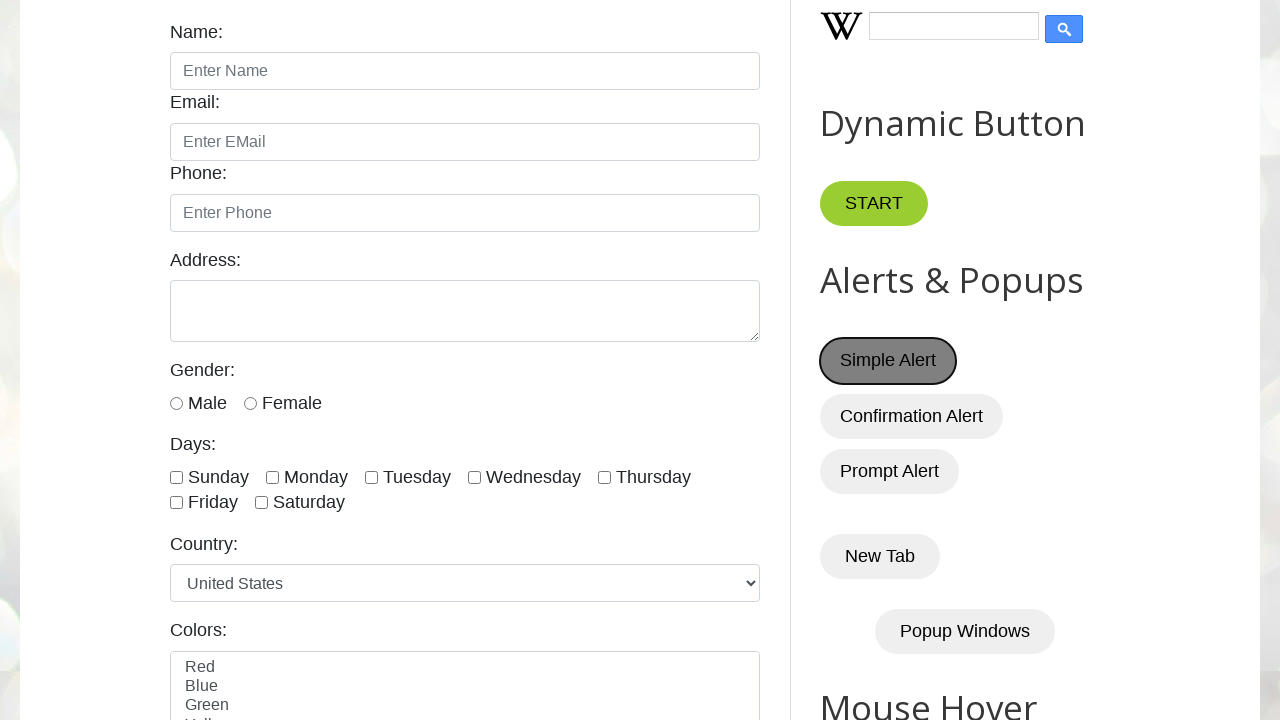